Tests JavaScript alert handling by clicking buttons that trigger different types of alerts (simple alert, confirm dialog, and prompt dialog) and interacting with them by accepting, dismissing, or entering text.

Starting URL: https://the-internet.herokuapp.com/javascript_alerts

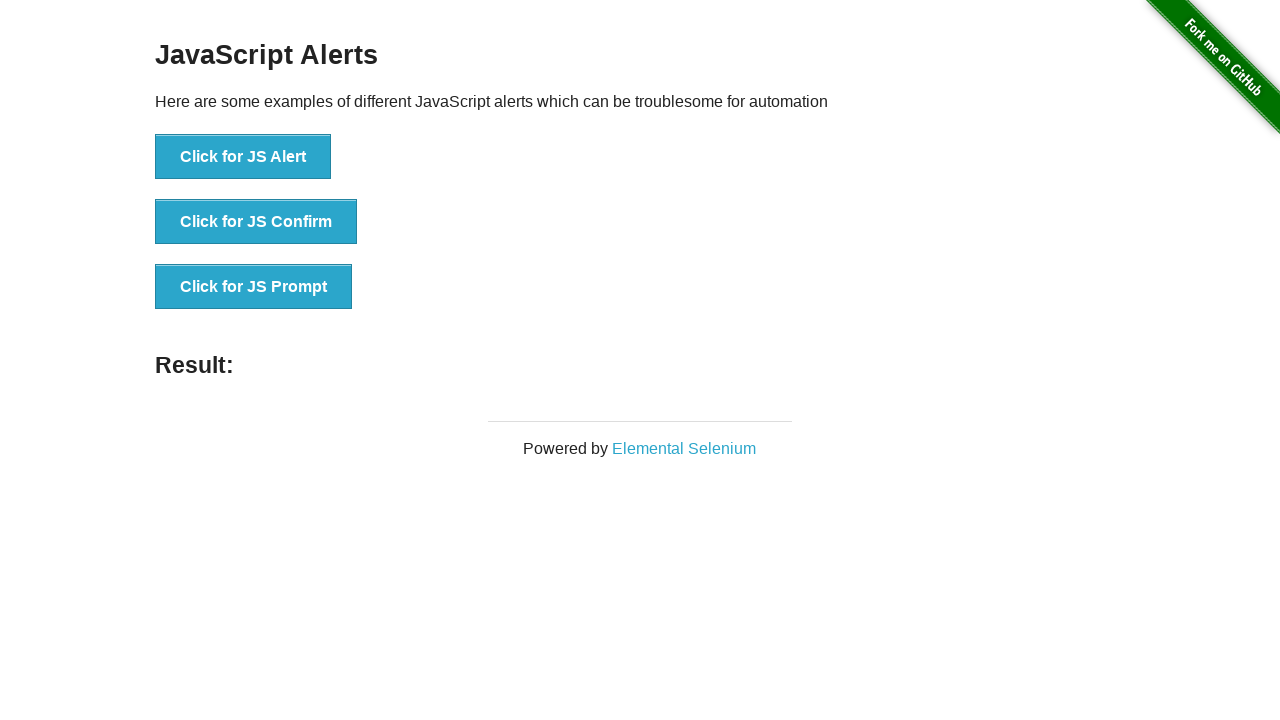

Navigated to JavaScript alerts test page
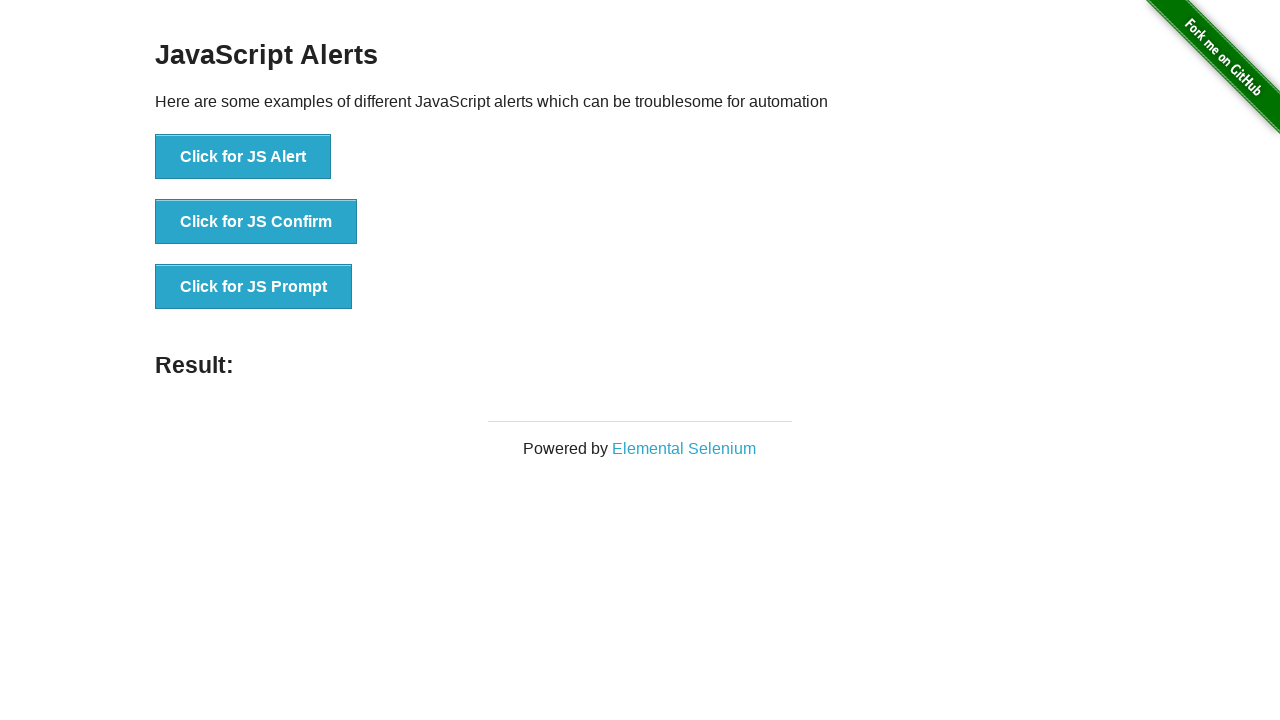

Clicked first button to trigger simple alert at (243, 157) on xpath=//*[@id='content']/div/ul/li[1]/button
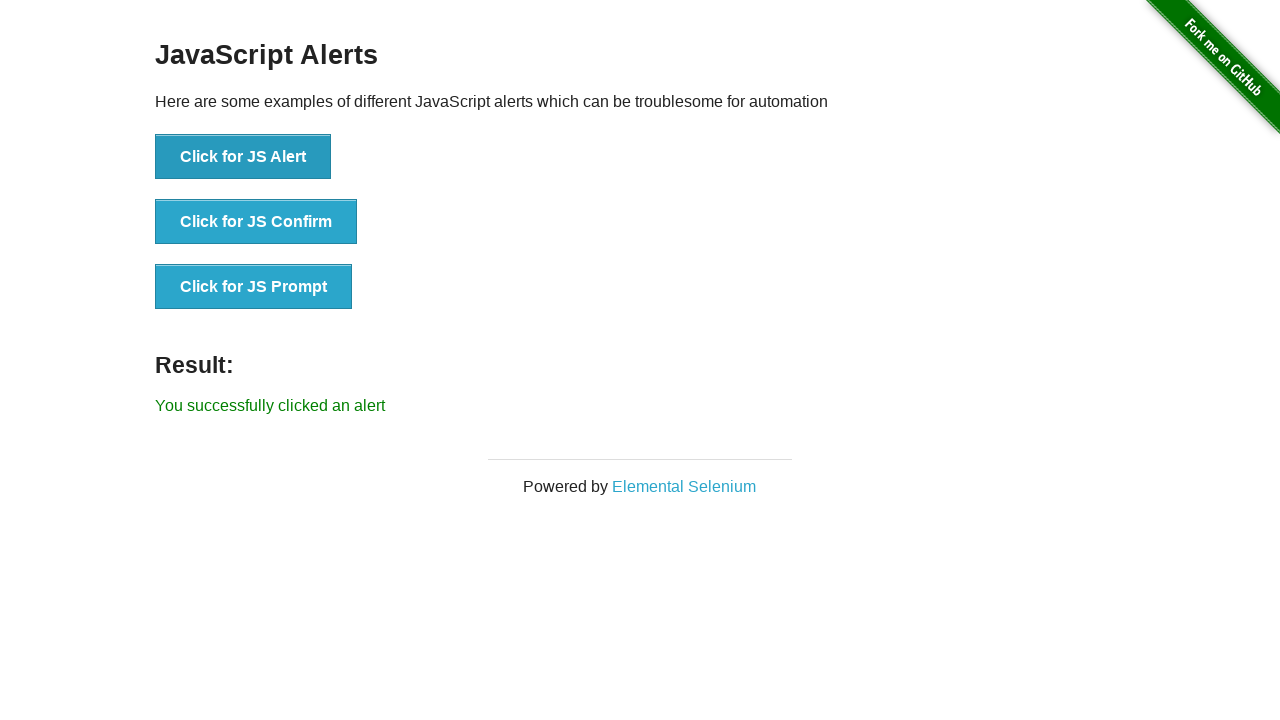

Accepted simple alert dialog
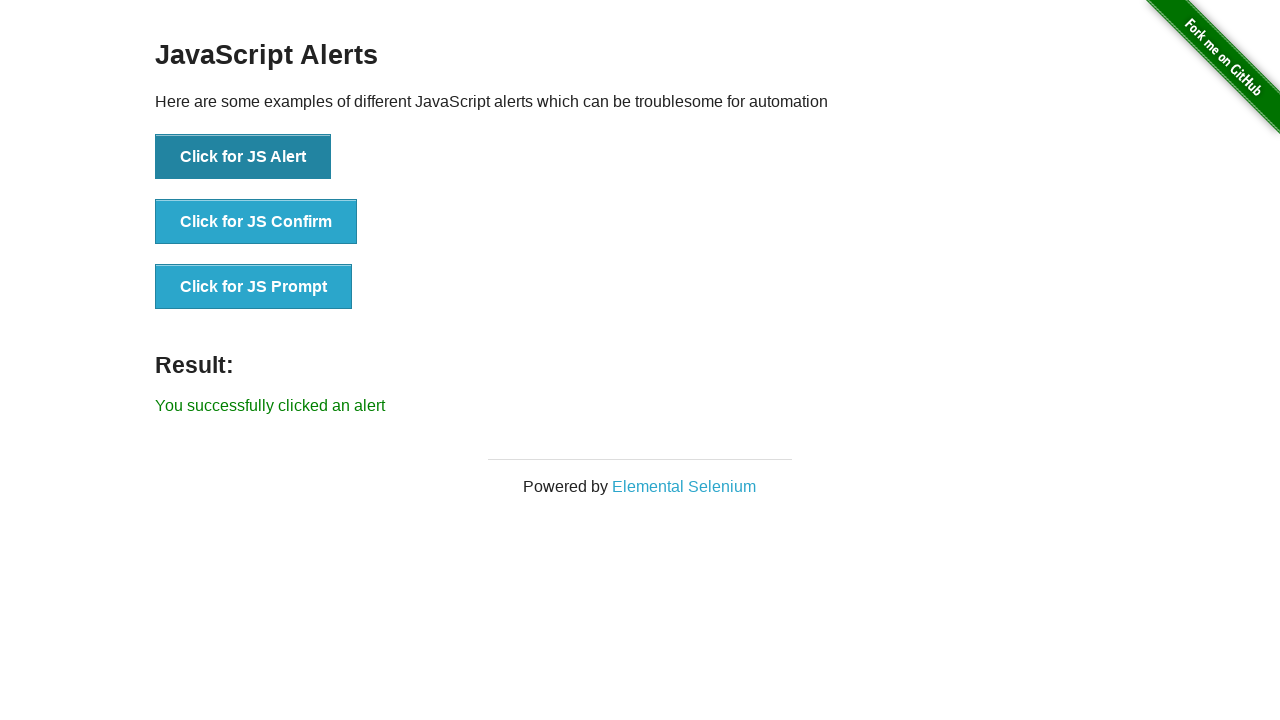

Clicked second button to trigger confirm dialog at (256, 222) on xpath=//*[@id='content']/div/ul/li[2]/button
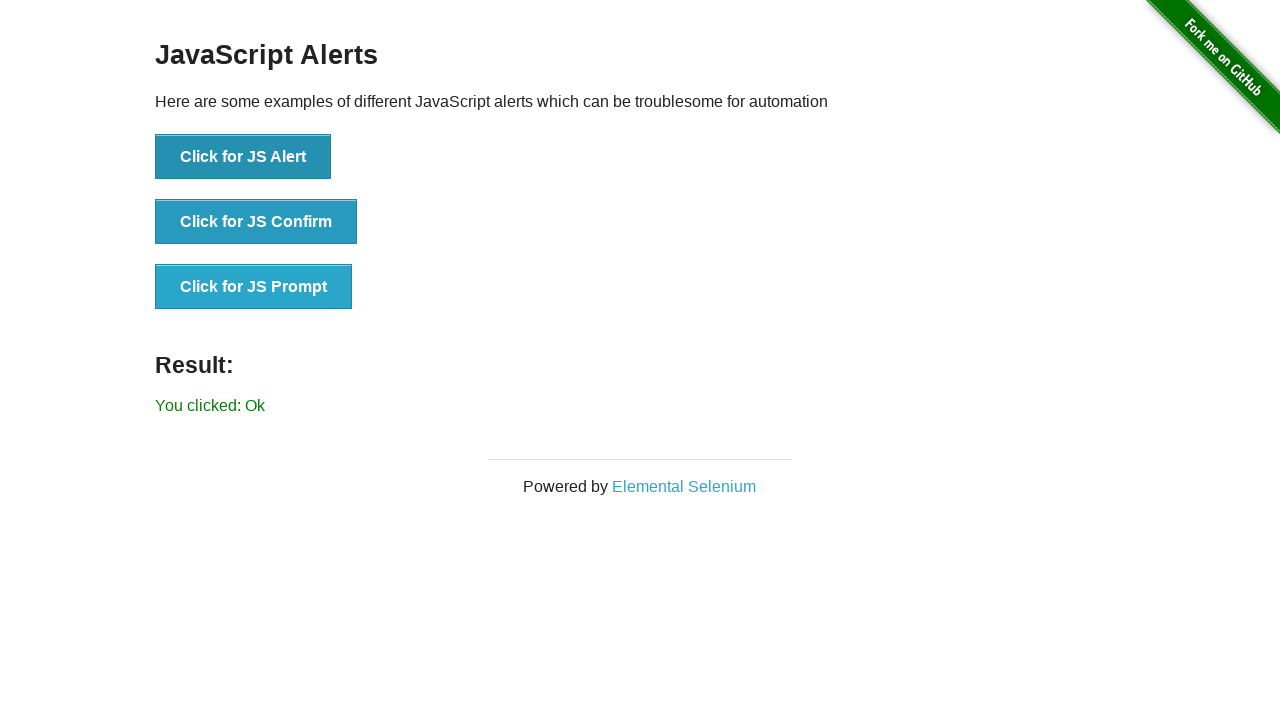

Waited for confirm dialog to process
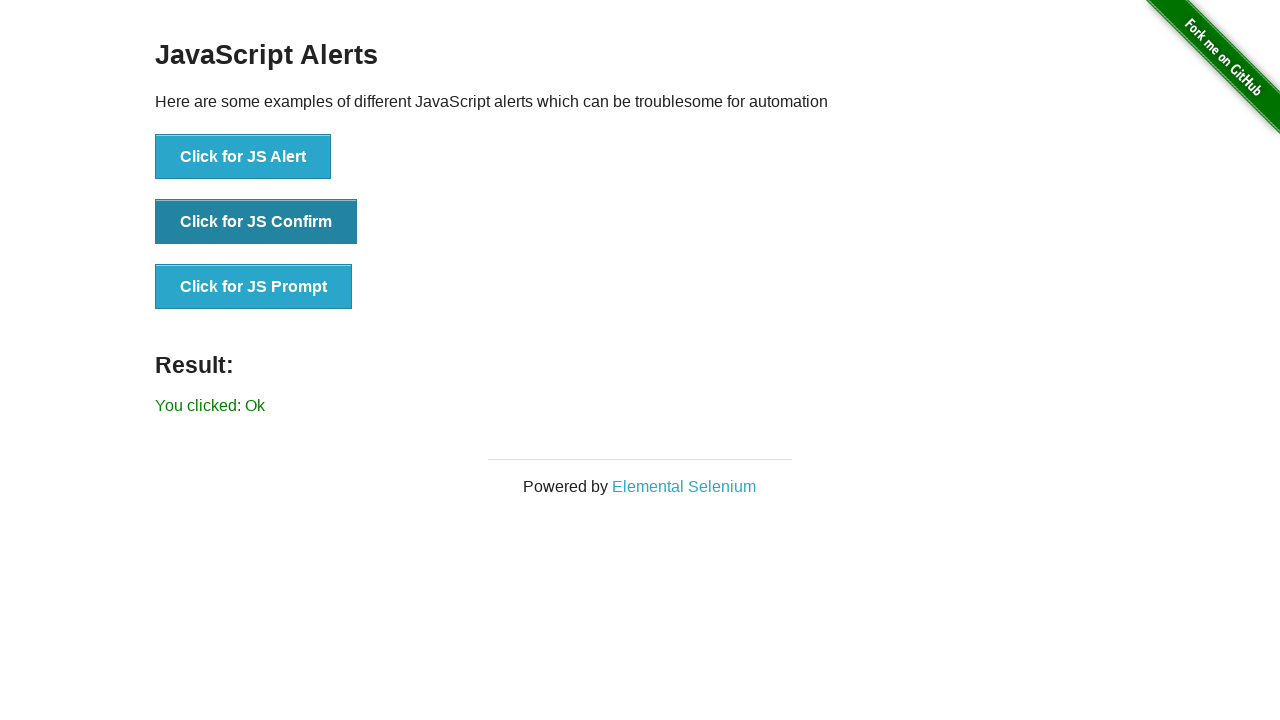

Clicked second button again and dismissed confirm dialog at (256, 222) on xpath=//*[@id='content']/div/ul/li[2]/button
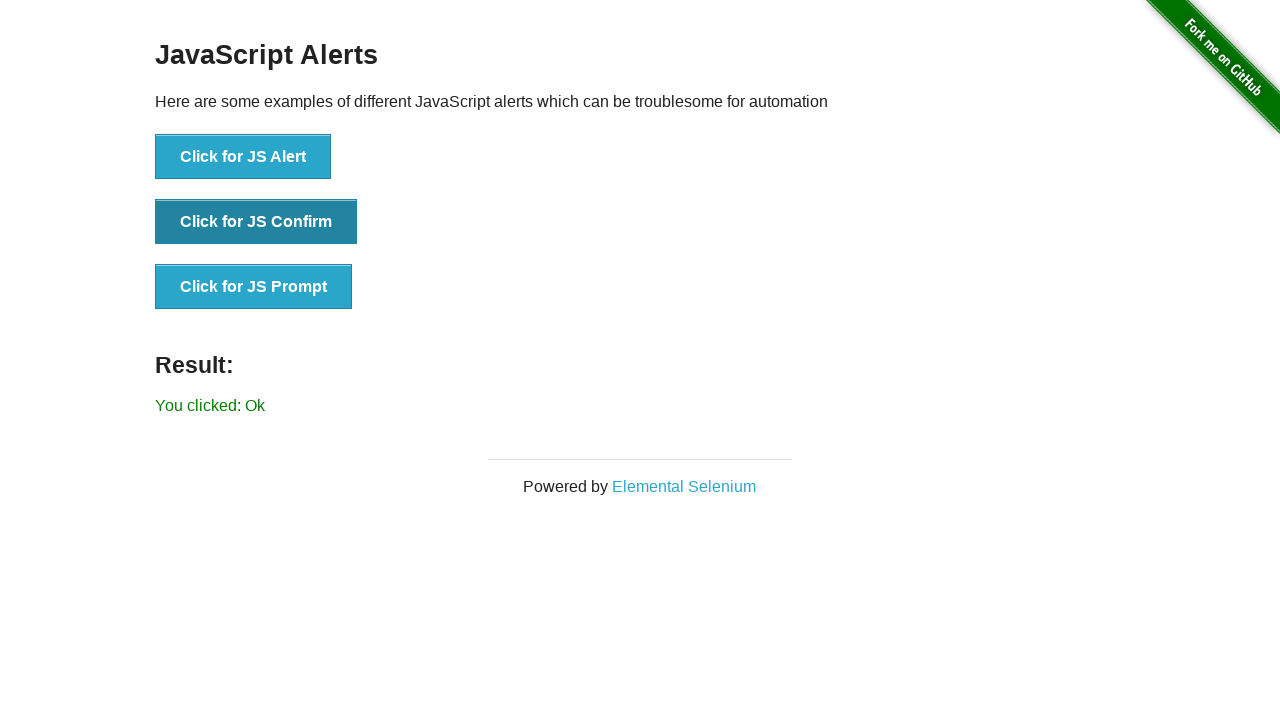

Waited for dismiss action to complete
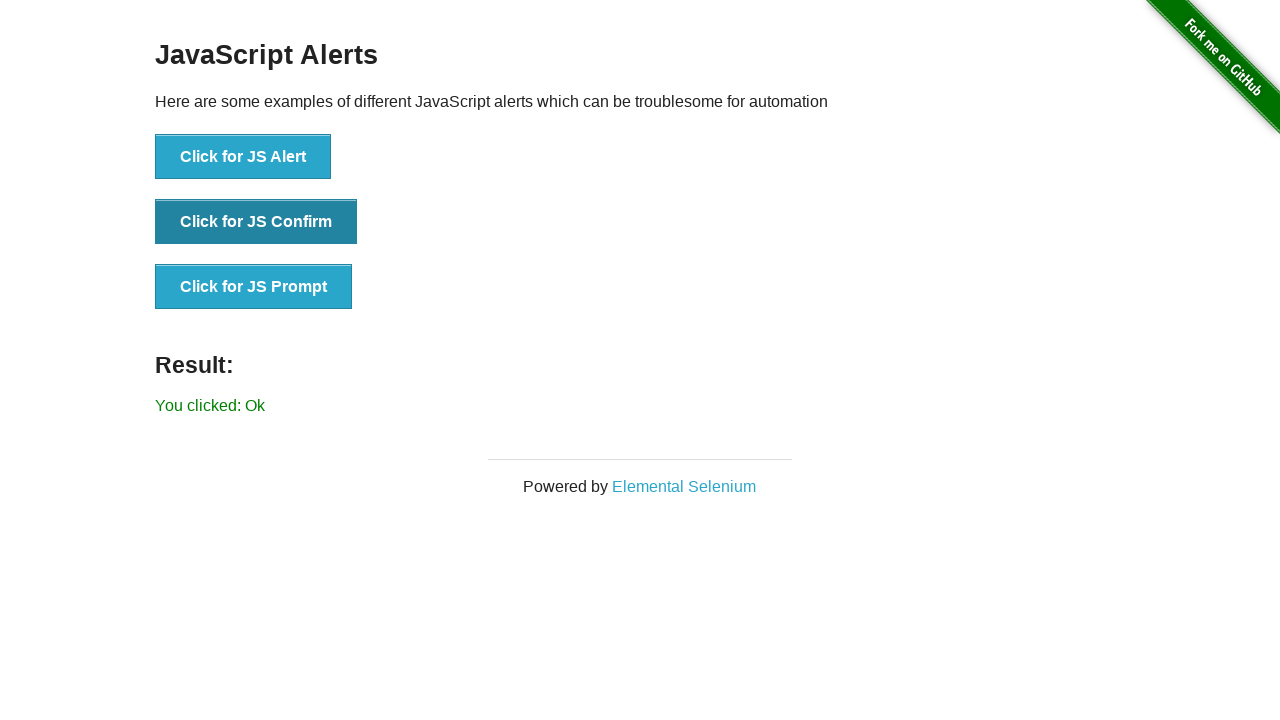

Clicked third button to trigger prompt dialog and entered 'Hola hola super hola' at (254, 287) on xpath=//*[@id='content']/div/ul/li[3]/button
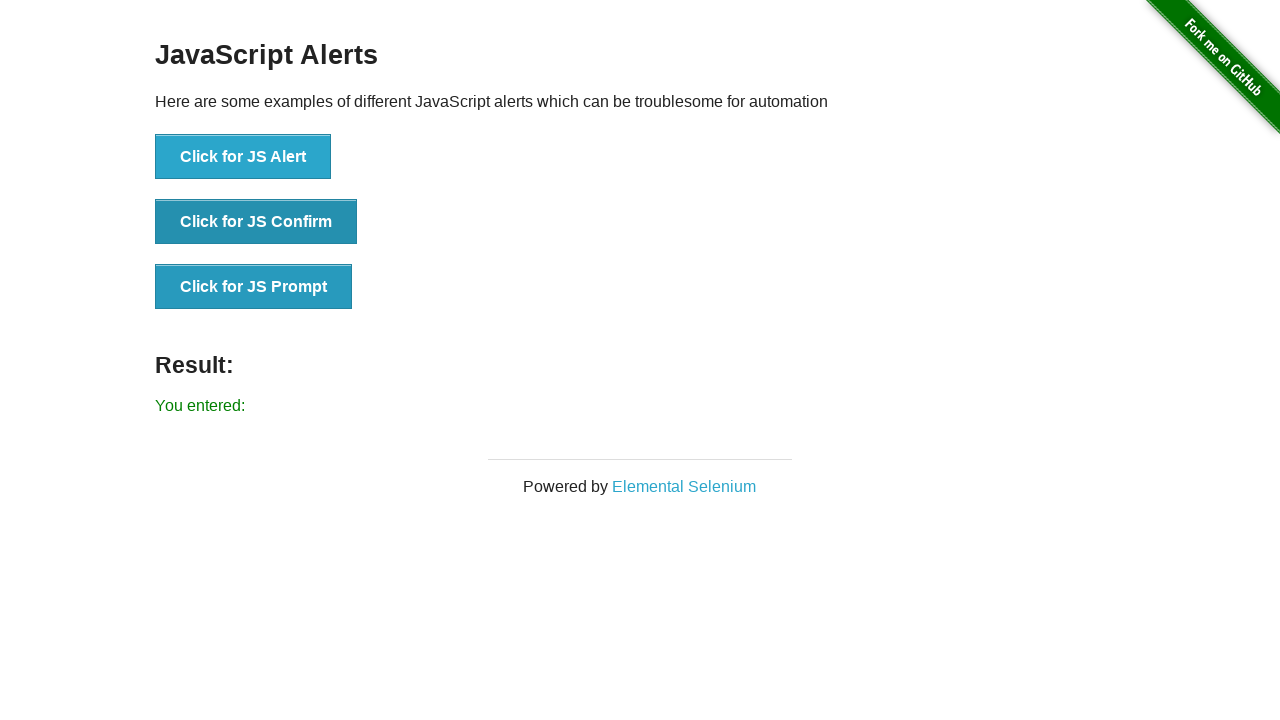

Waited for prompt dialog to process
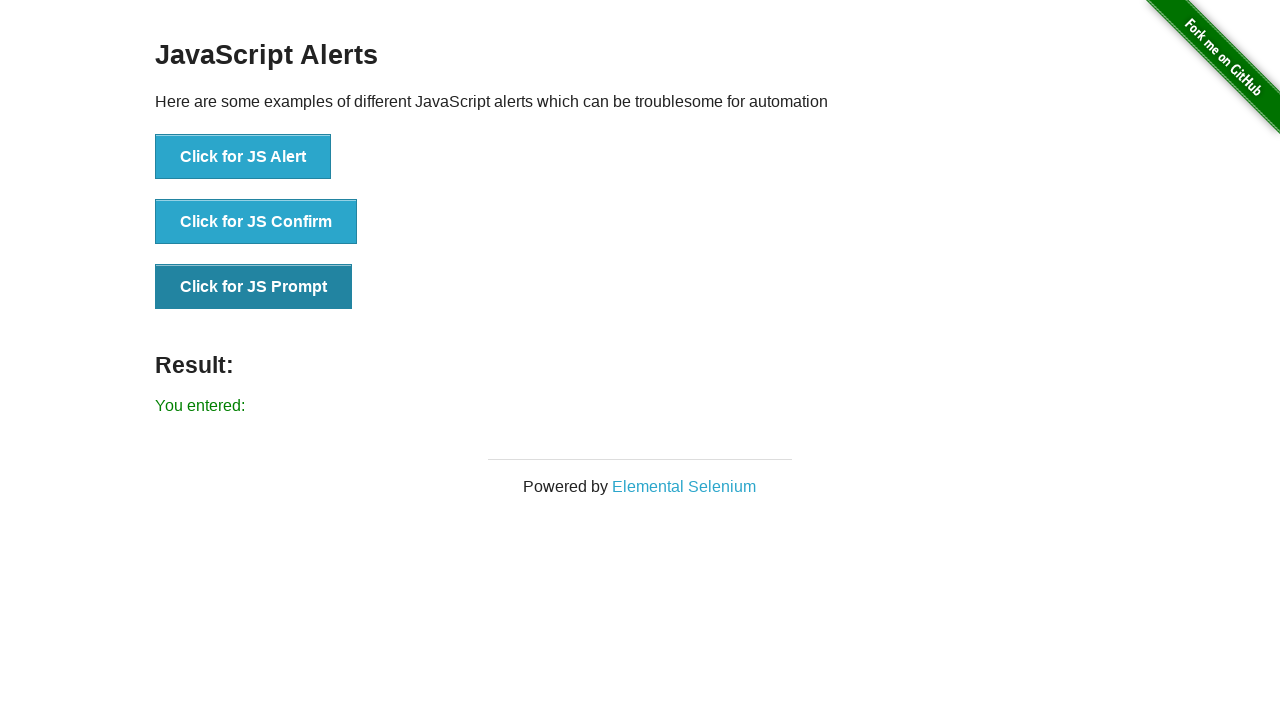

Verified result text element is displayed
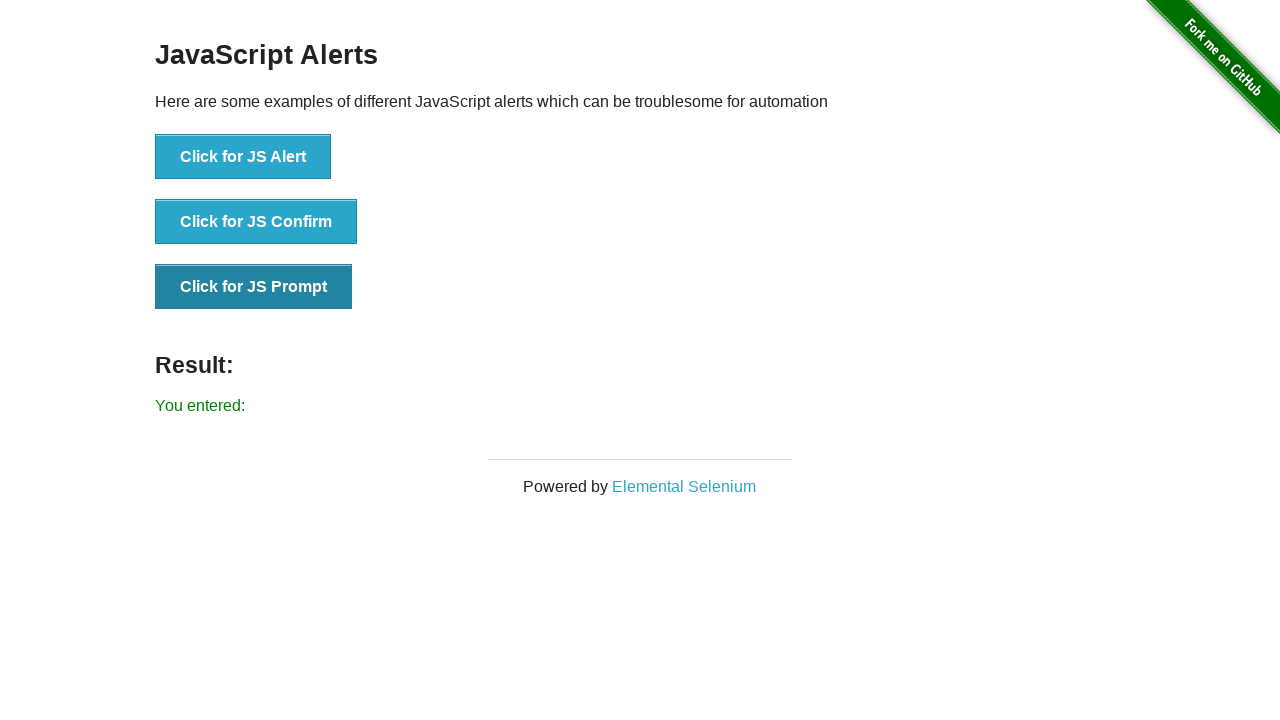

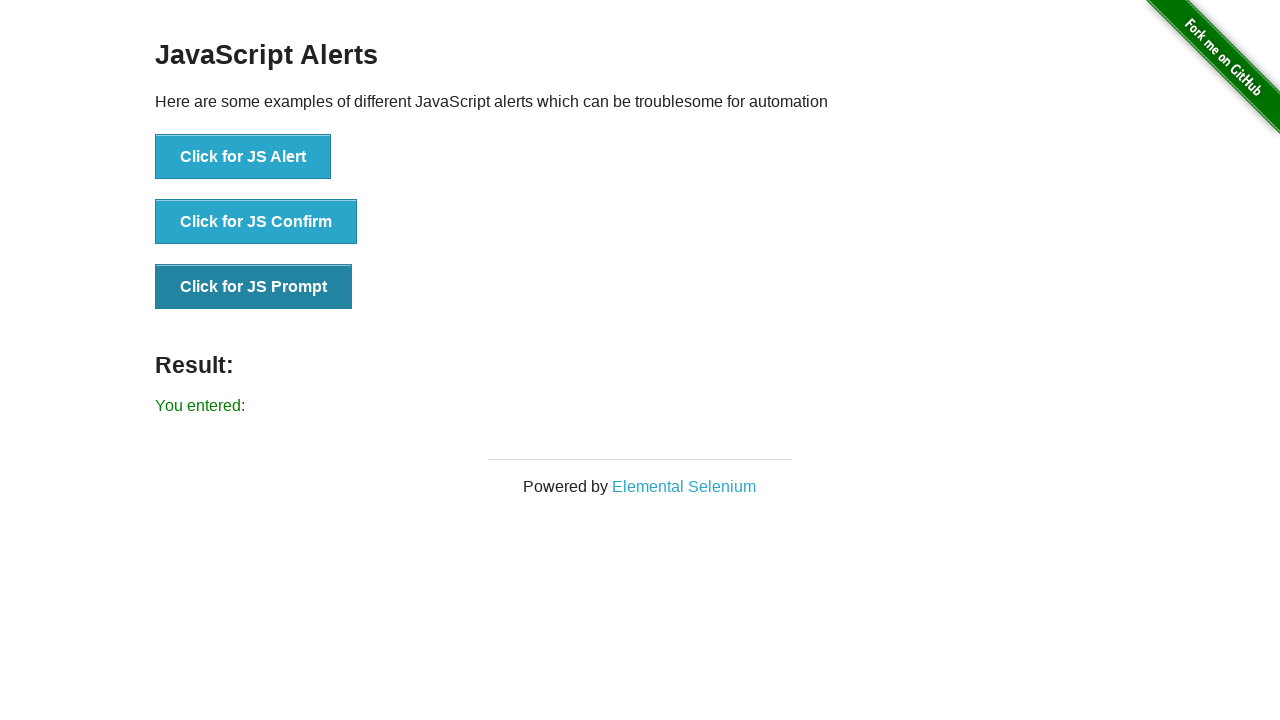